Selects the female radio button and verifies that only it is selected while other radio buttons are not

Starting URL: https://ultimateqa.com/simple-html-elements-for-automation/

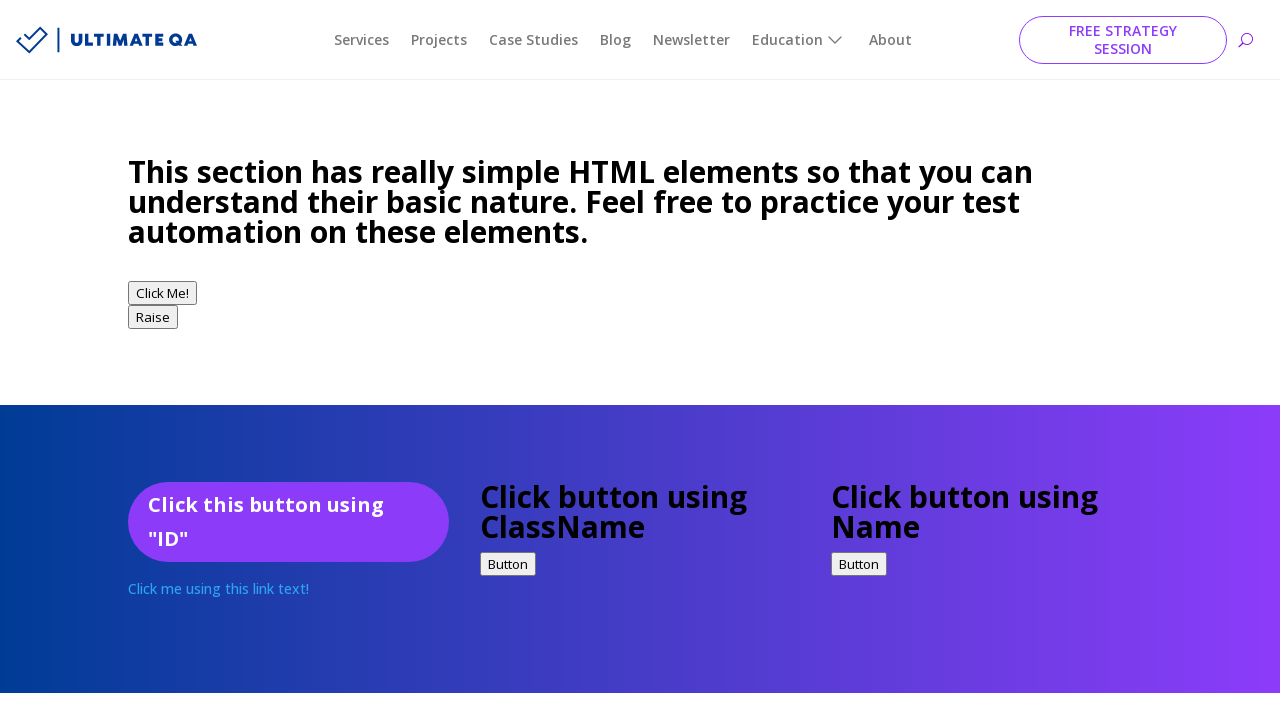

Female radio button is visible and ready
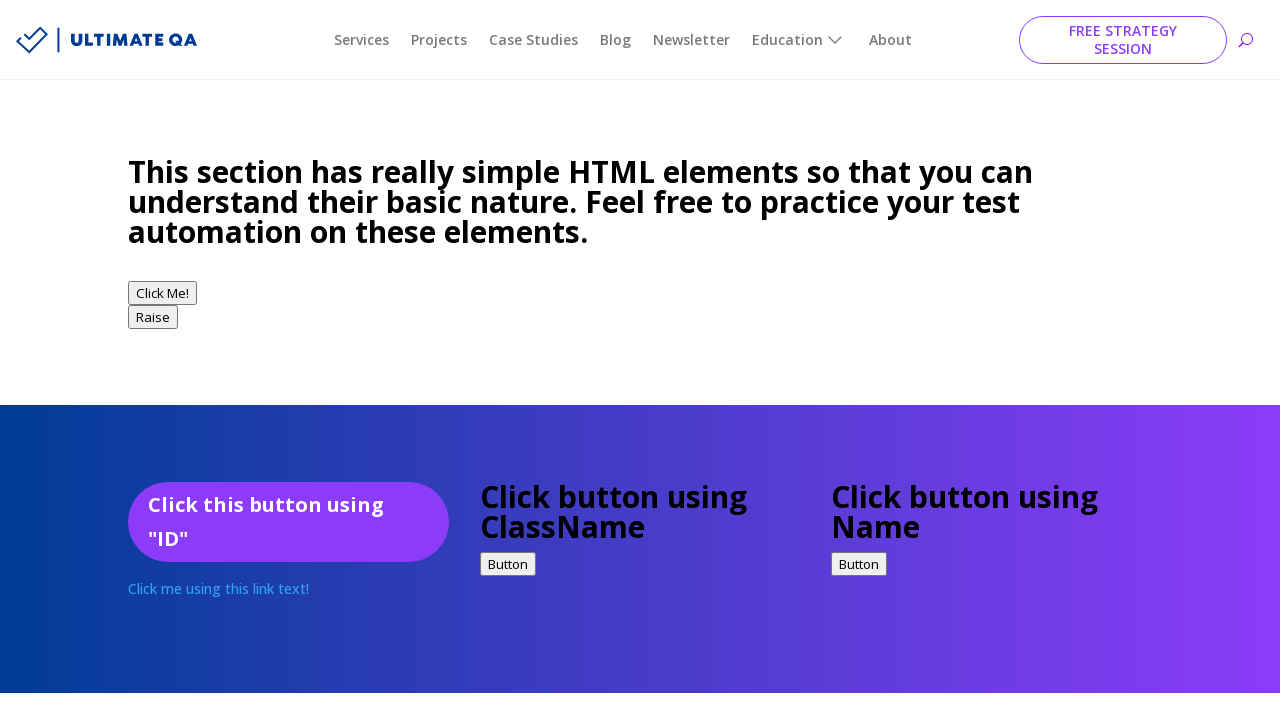

Clicked the female radio button at (140, 360) on input[type='radio'][value='female']
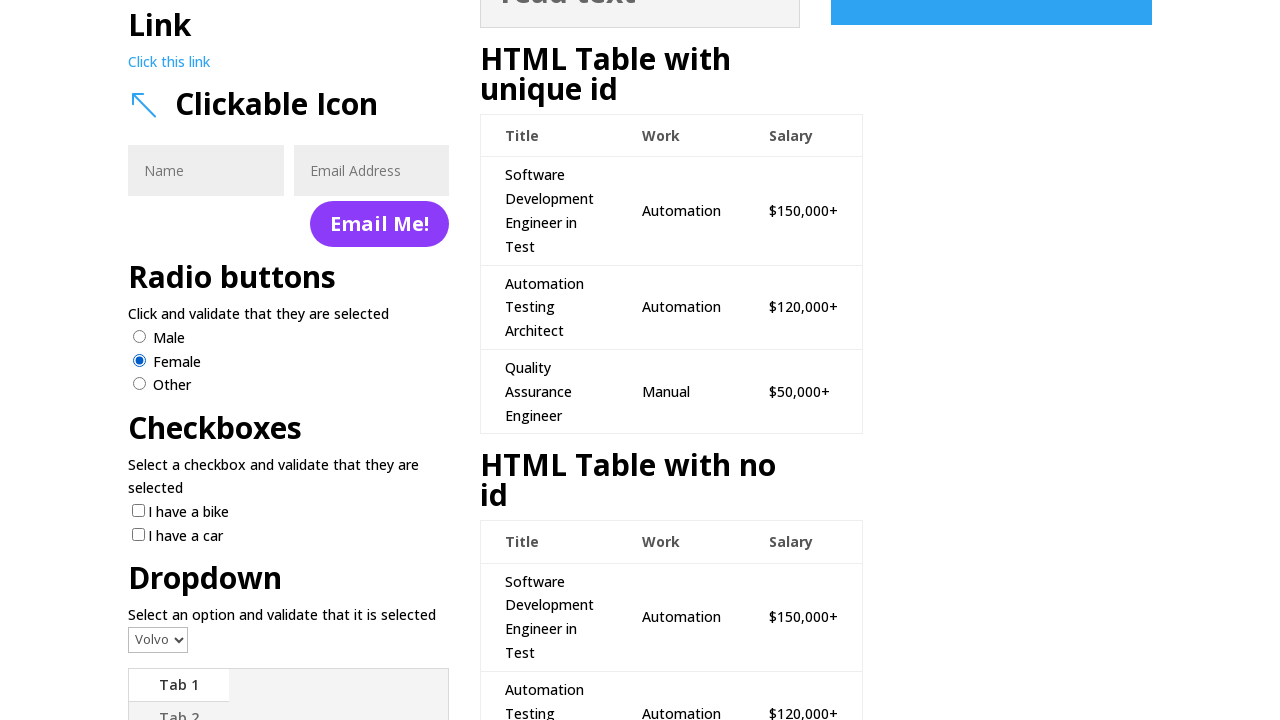

Verified that exactly one radio button is selected
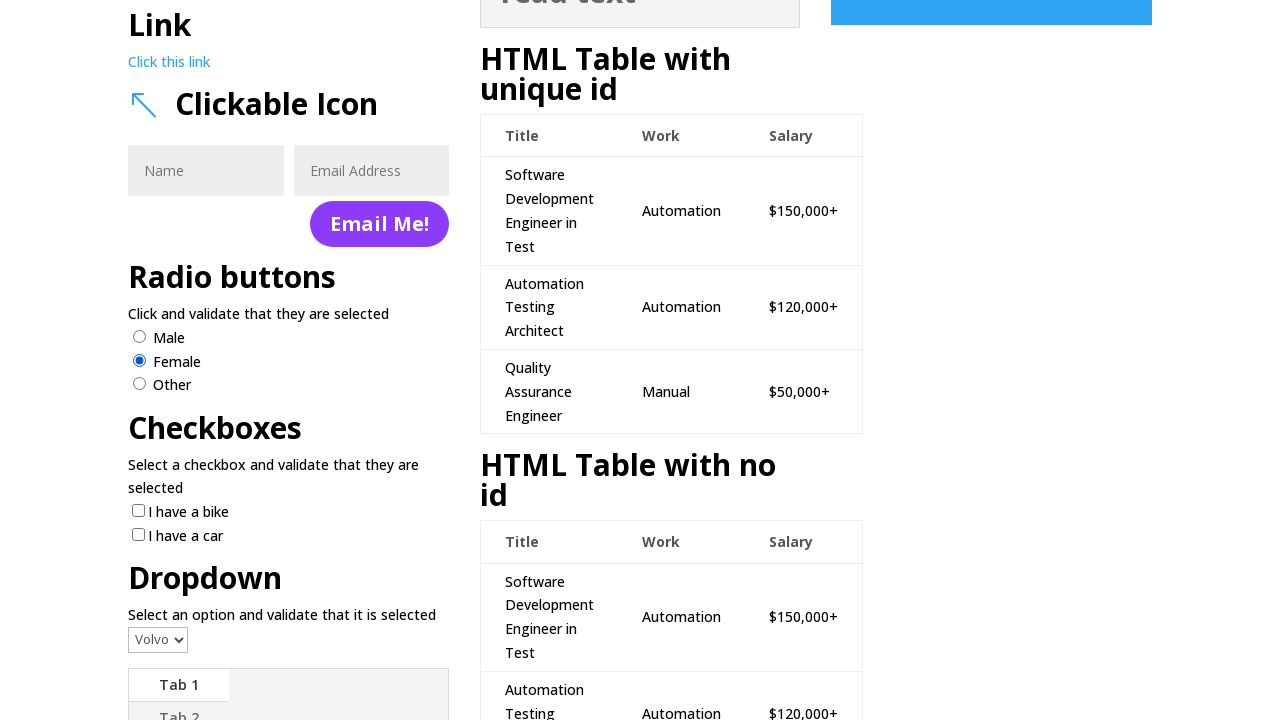

Verified that the selected radio button has value 'female'
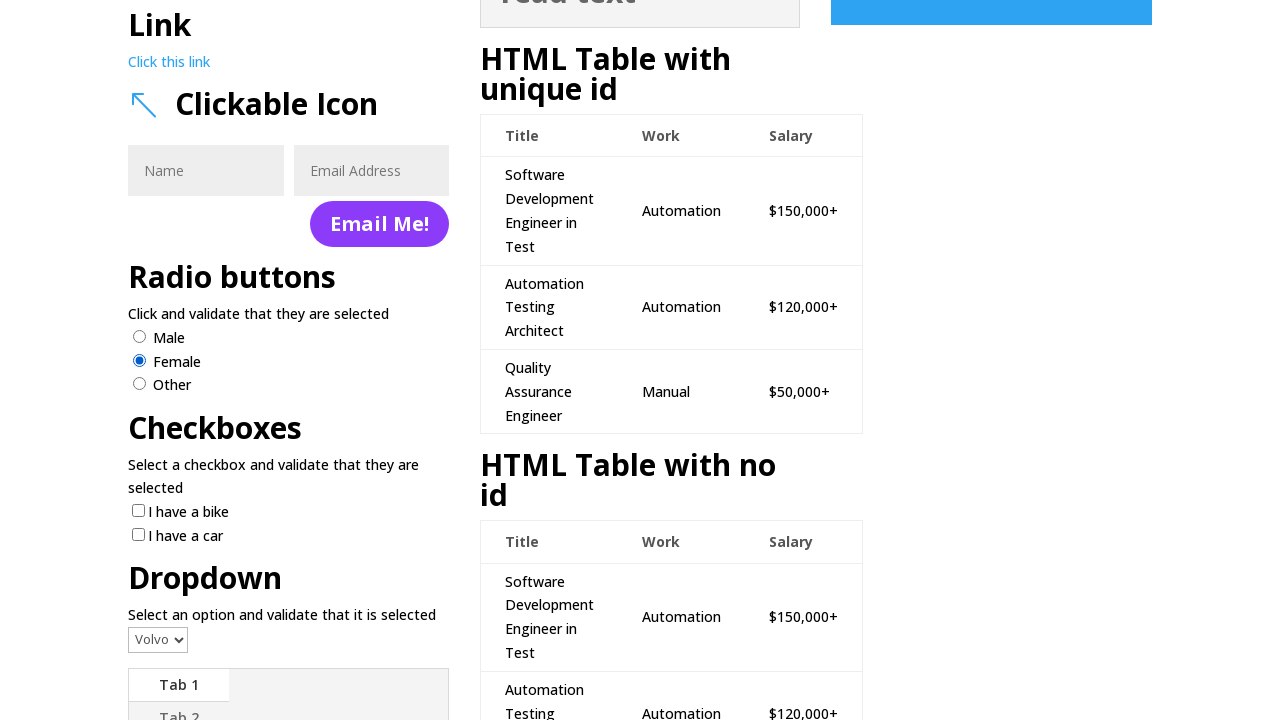

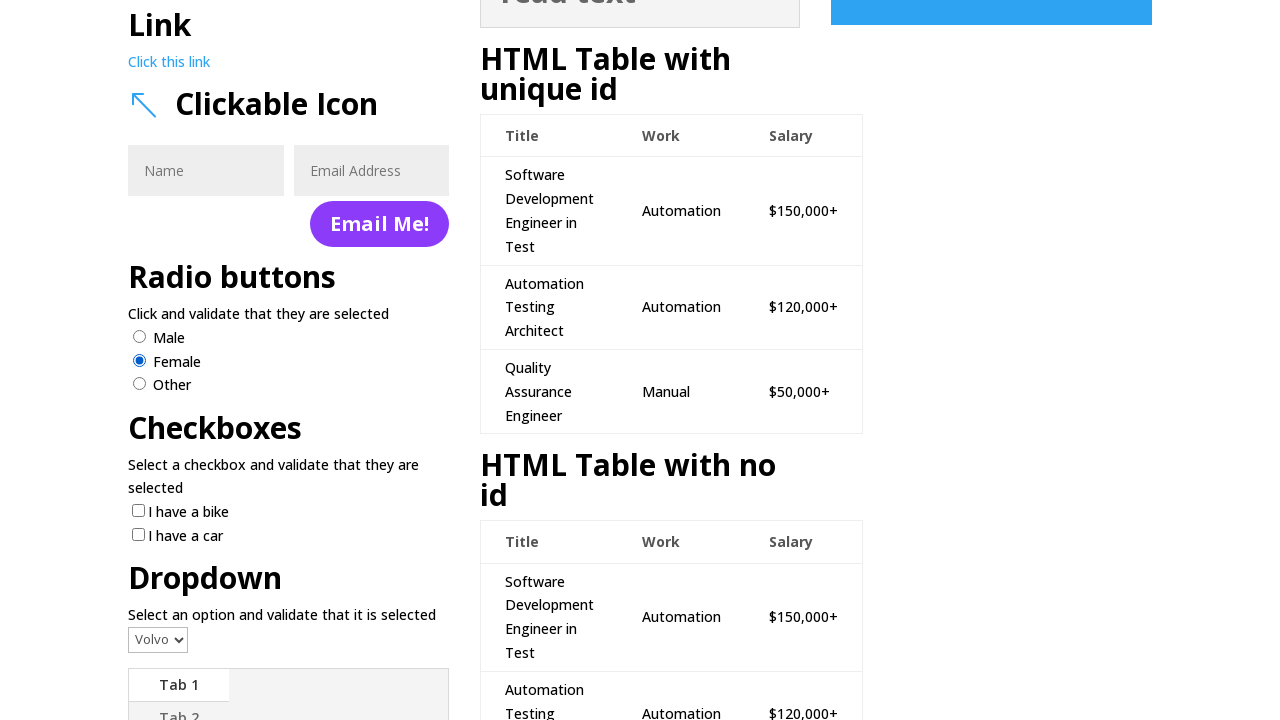